Reads two numbers from the page, calculates their sum, selects the result from a dropdown menu, and submits the form

Starting URL: http://suninjuly.github.io/selects1.html

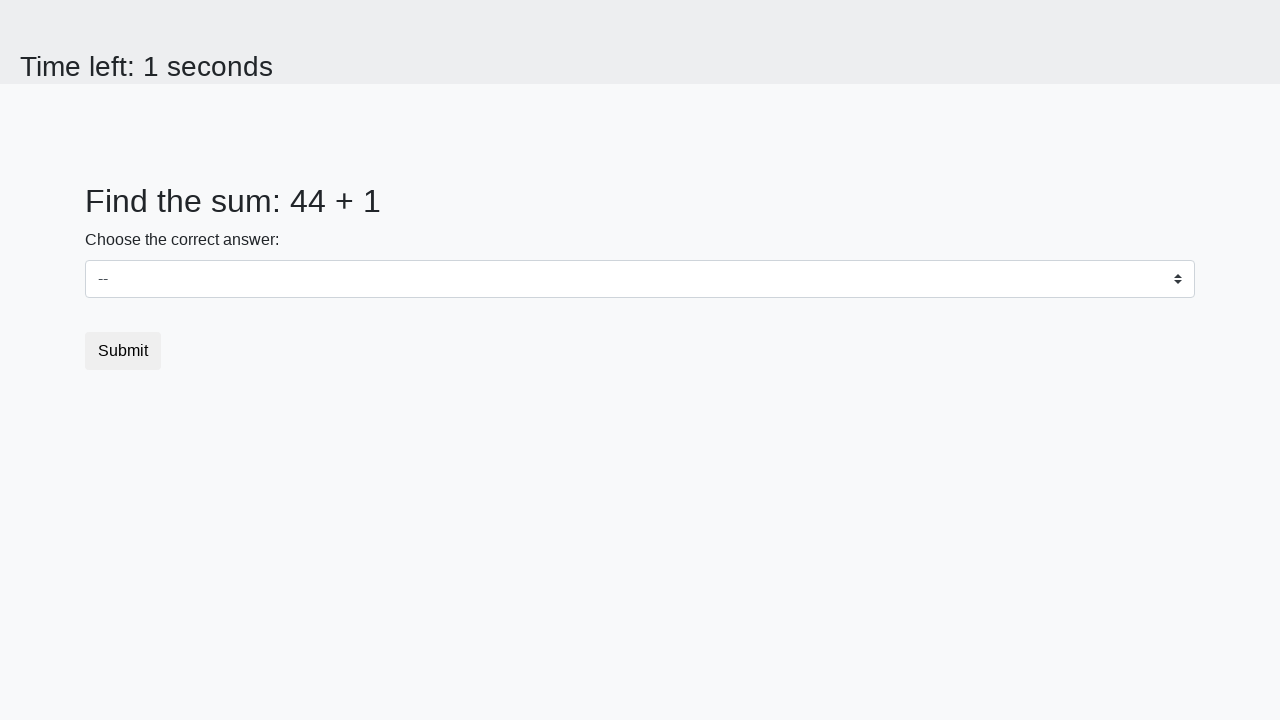

Located first number element with id 'num1'
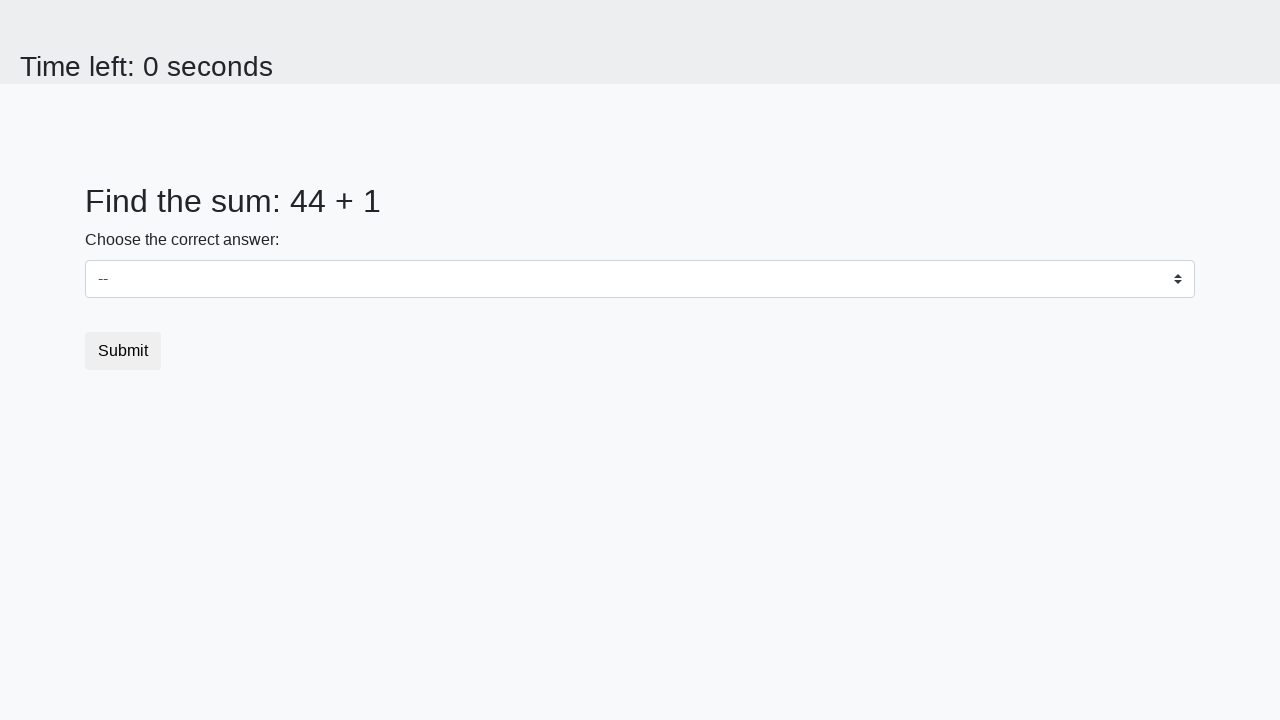

Read first number from page
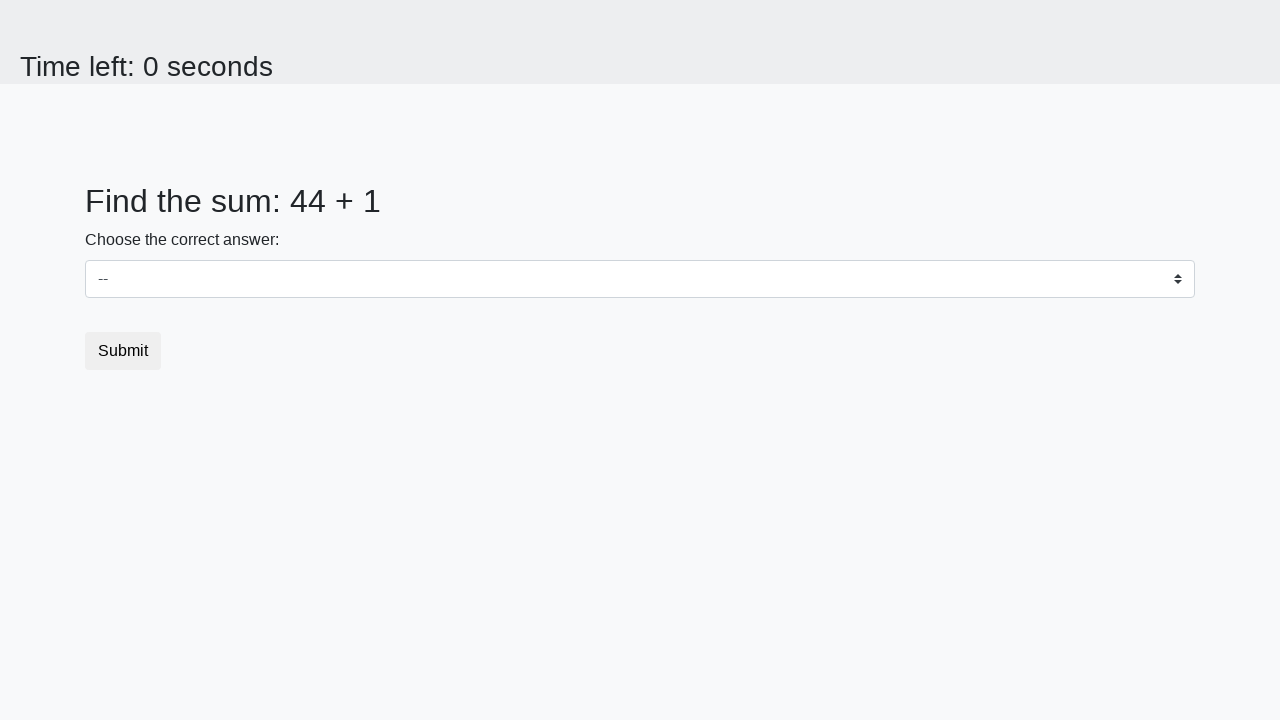

Located second number element with id 'num2'
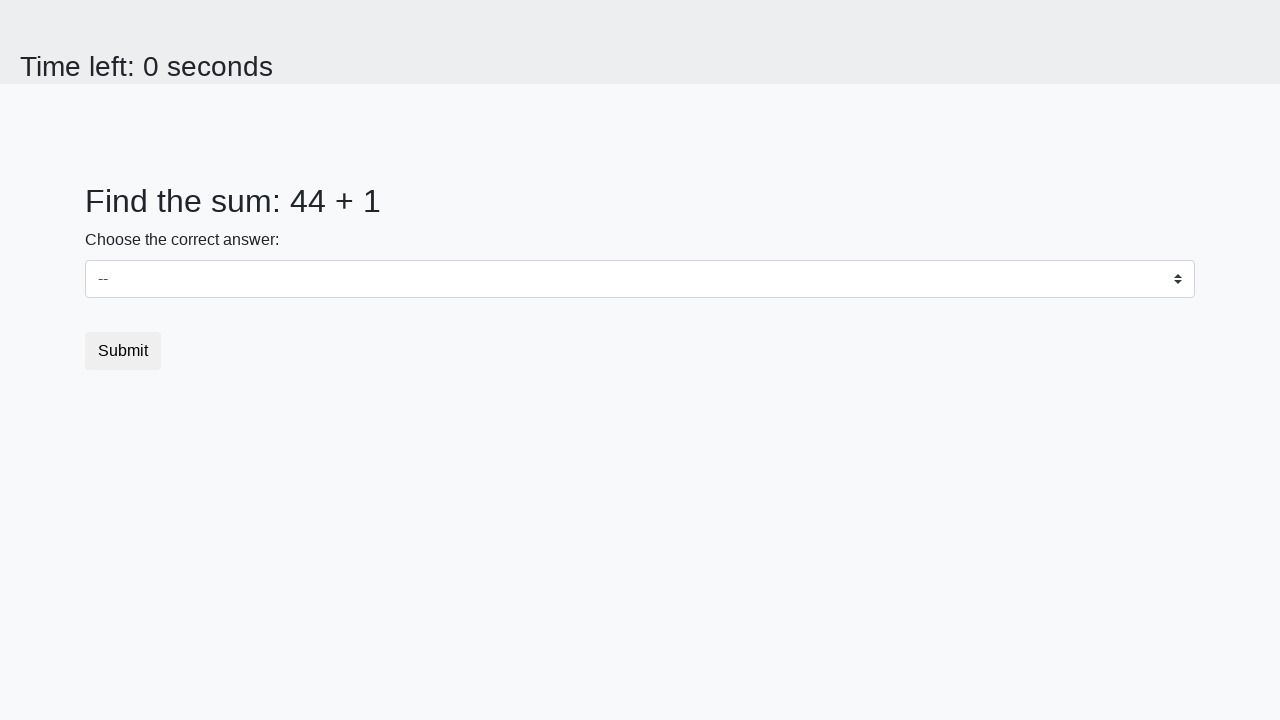

Read second number from page
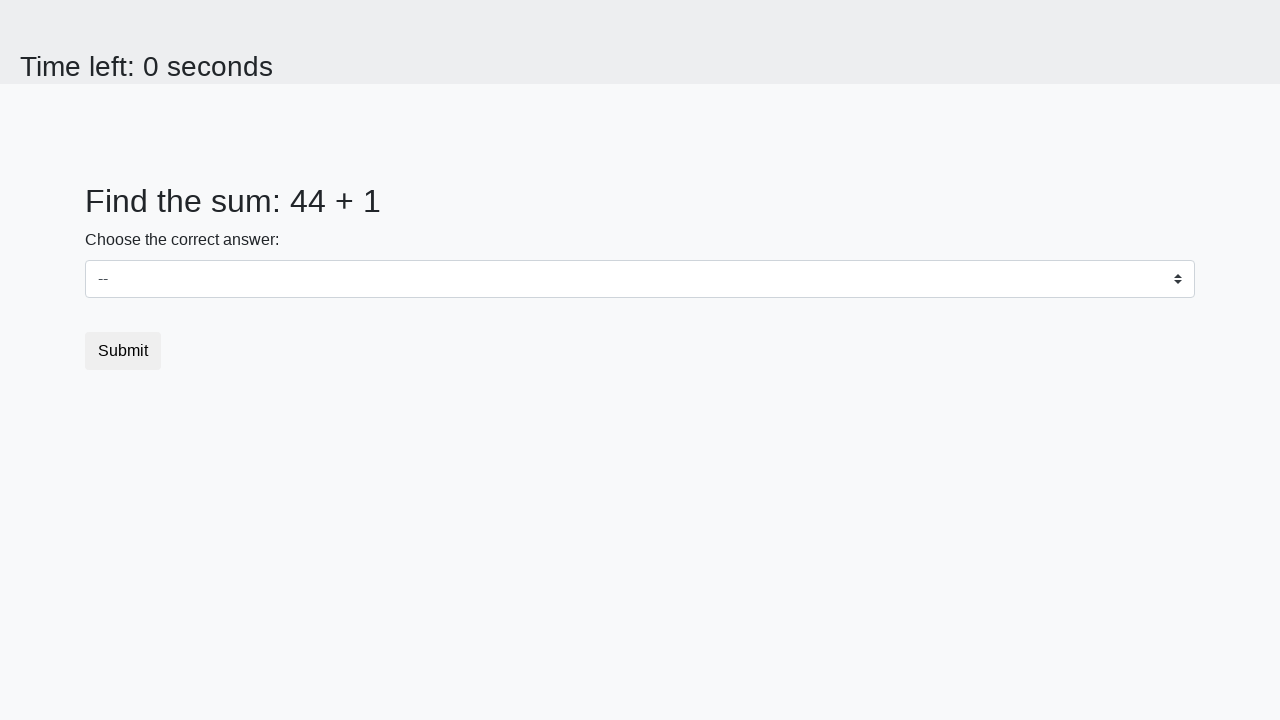

Calculated sum: 44 + 1 = 45
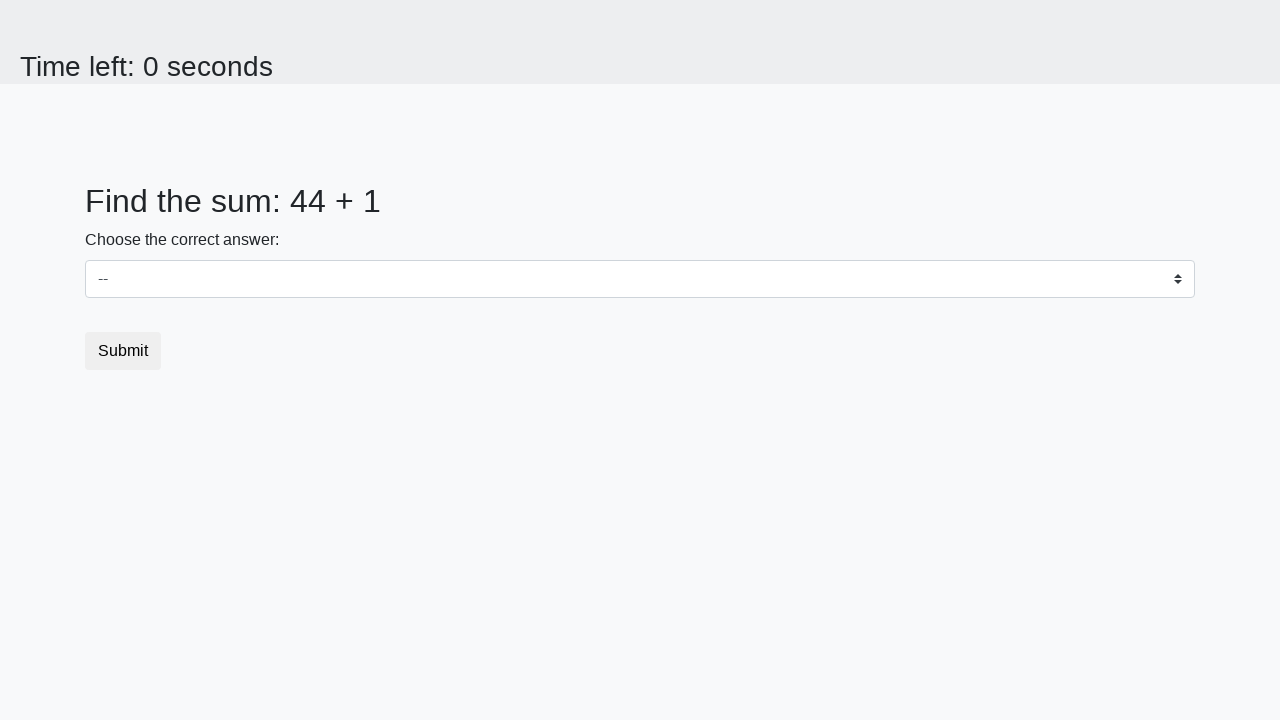

Selected value 45 from dropdown menu on select
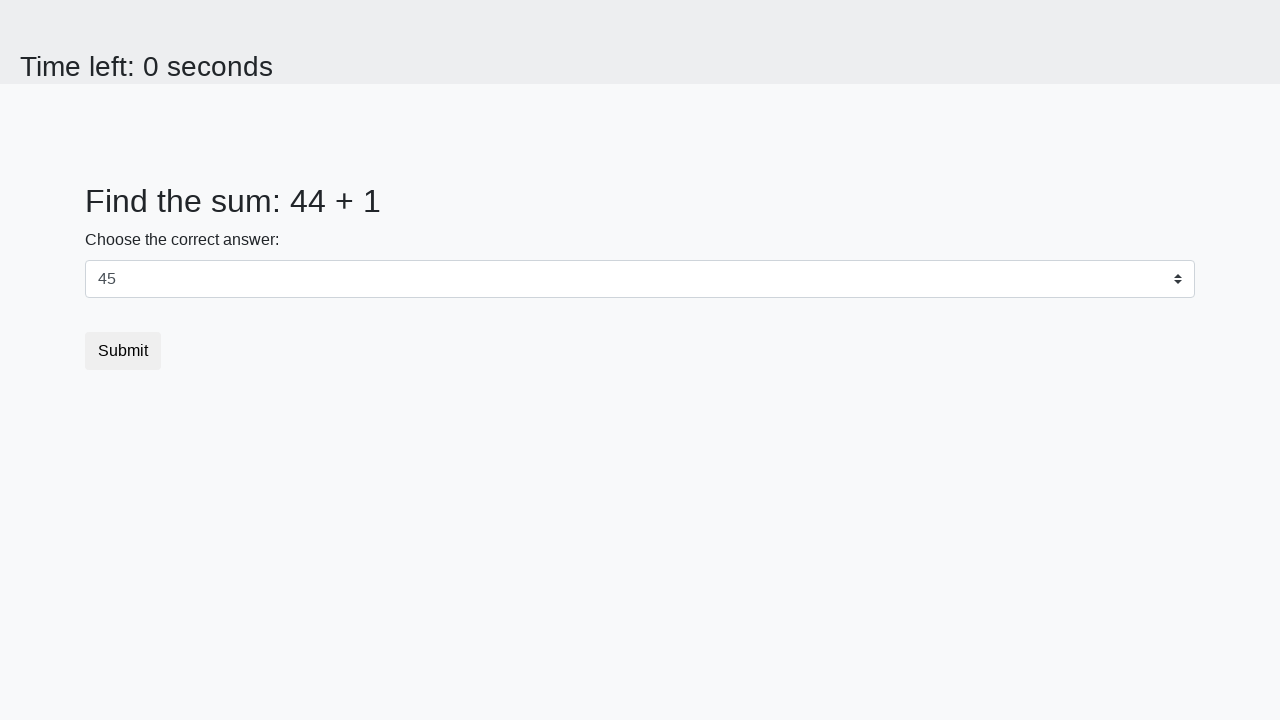

Clicked submit button to submit the form at (123, 351) on button.btn
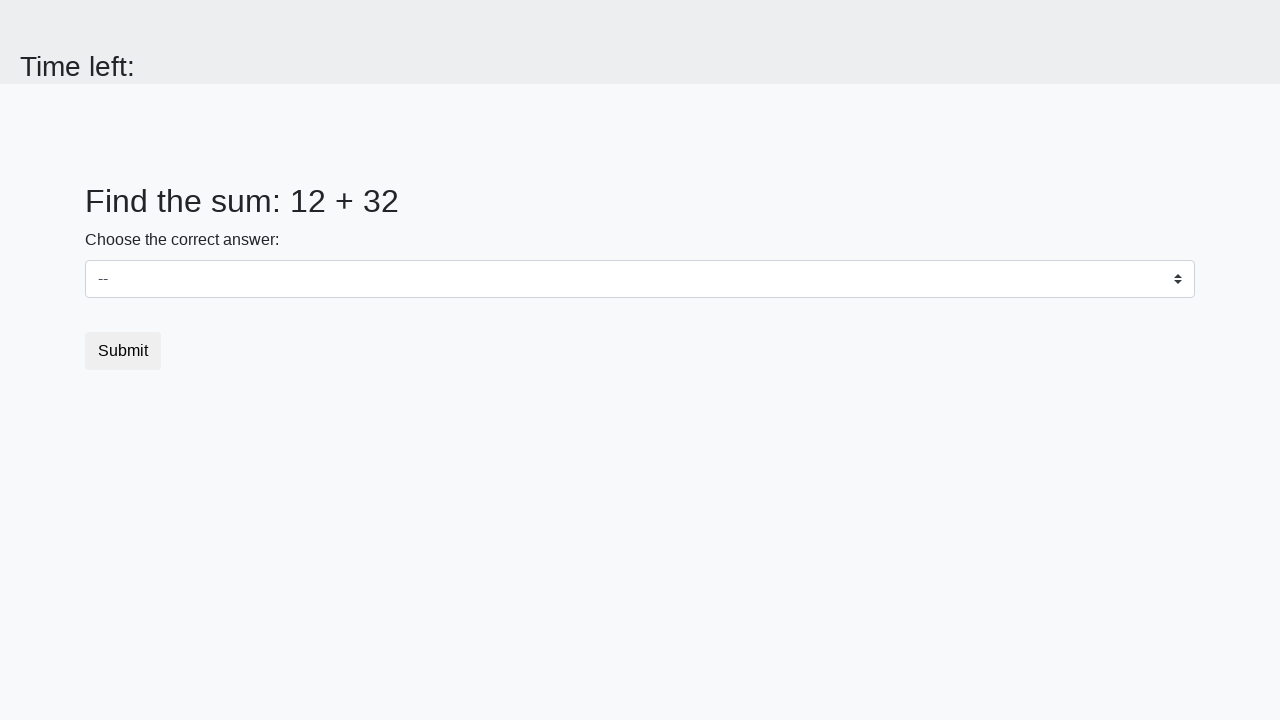

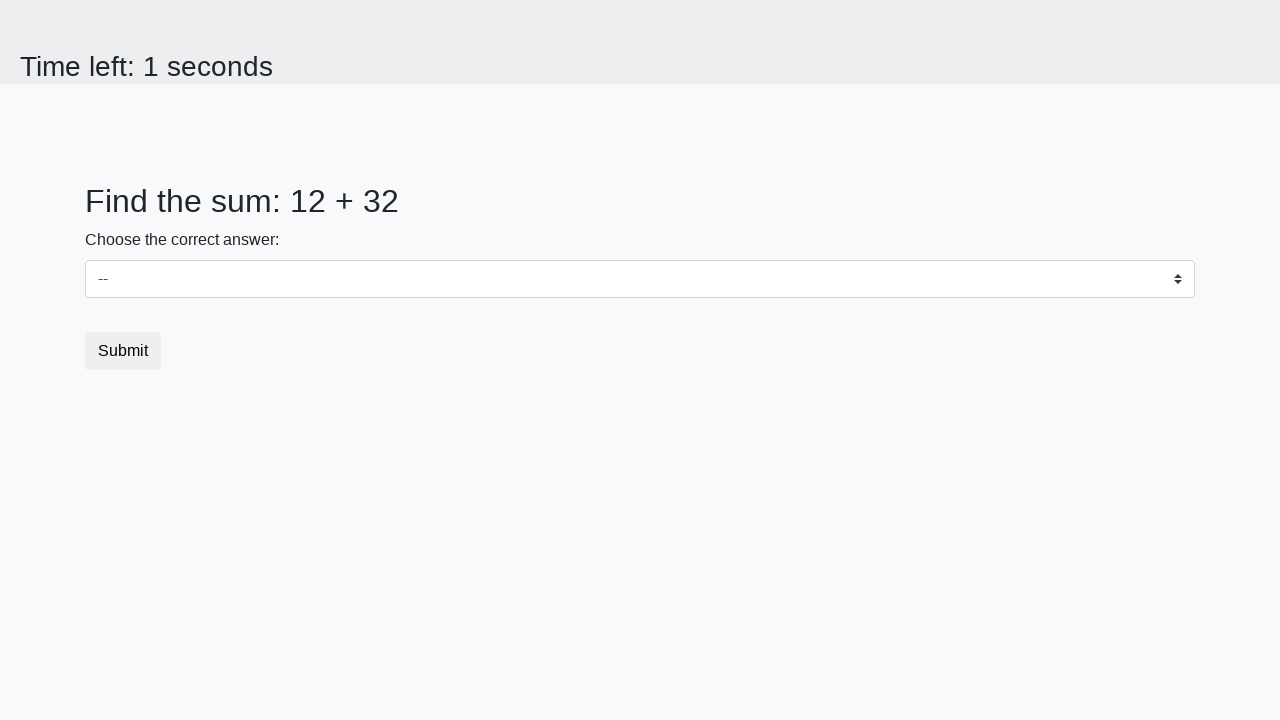